Tests adding a product to cart on BStackDemo e-commerce site by filtering by Samsung brand, clicking add to cart, and verifying the product appears in the cart

Starting URL: https://www.bstackdemo.com

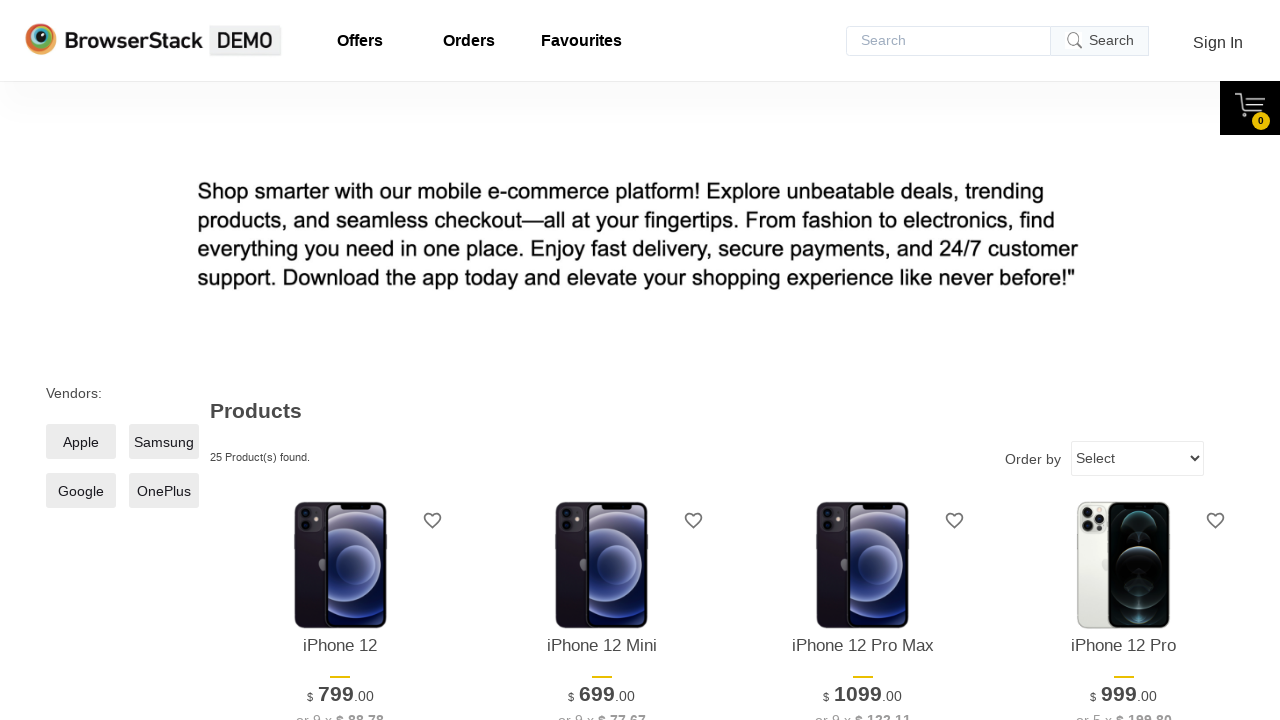

Set viewport size to 1280x1024
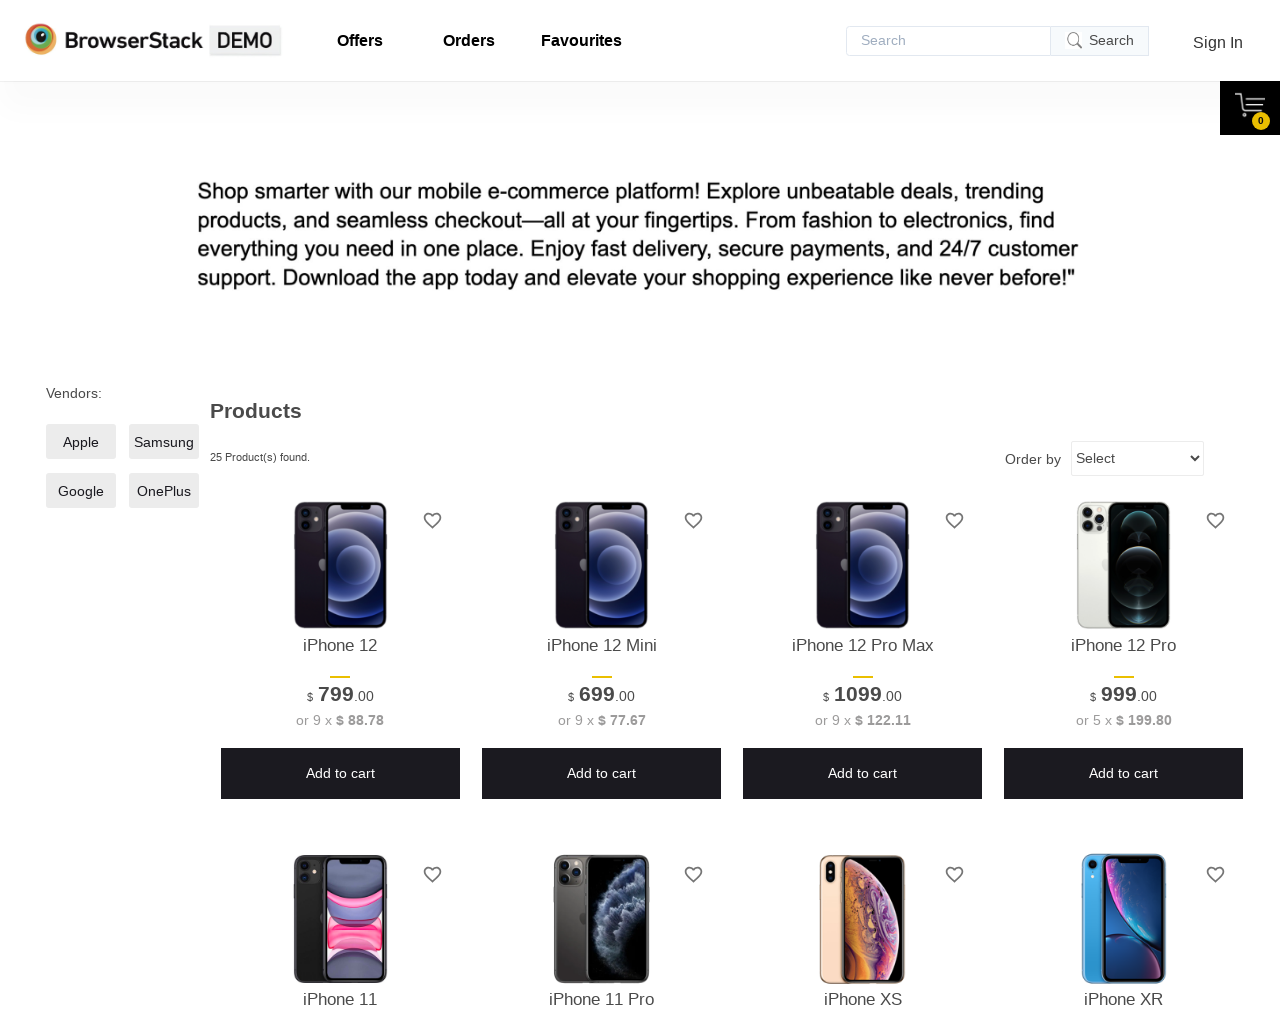

BStackDemo page loaded (title contains 'StackDemo')
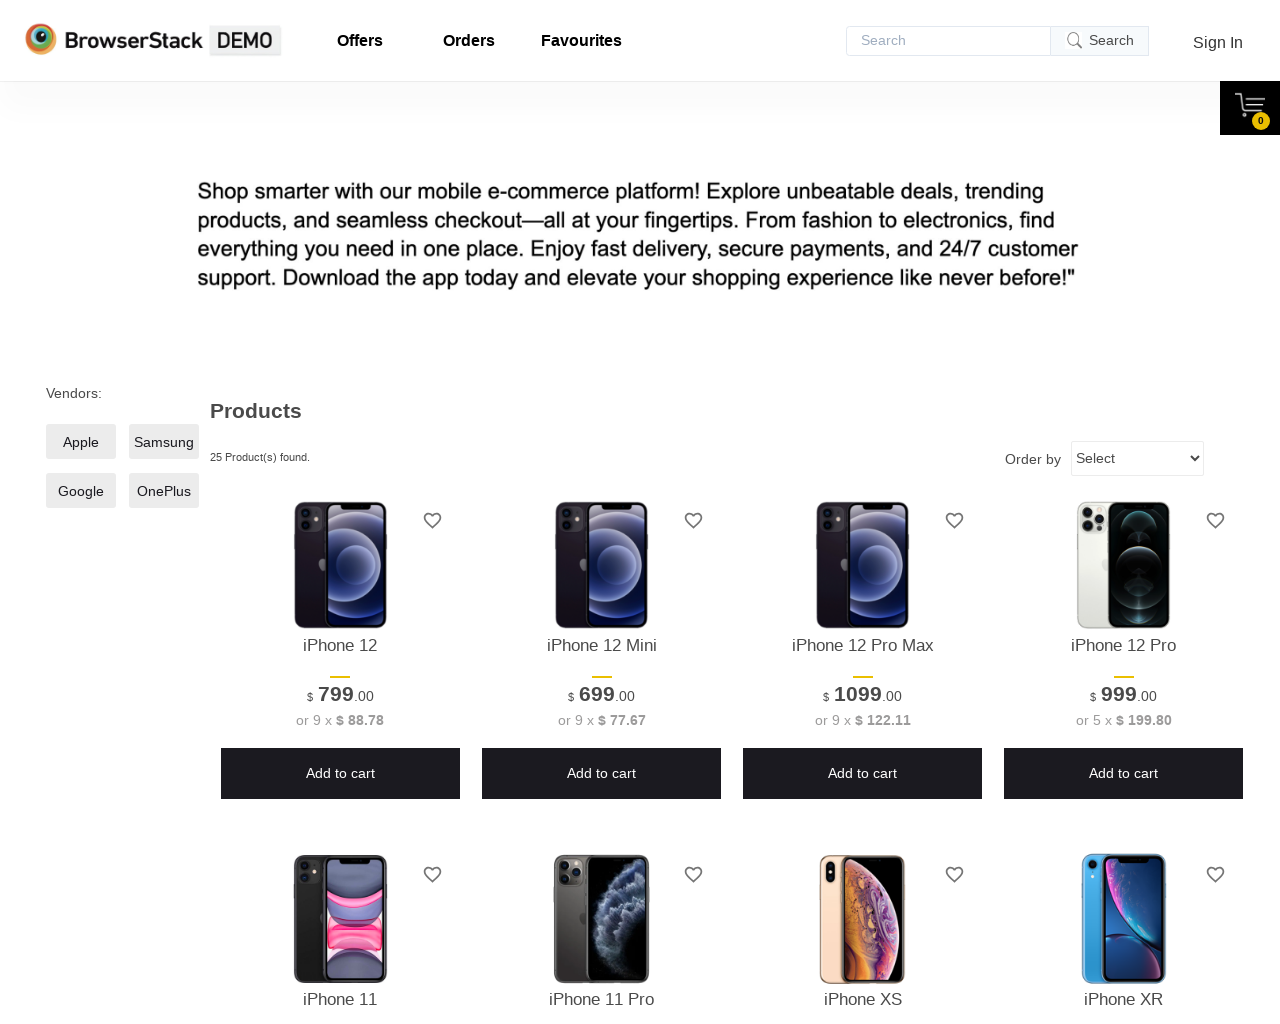

Samsung filter checkbox selector is visible
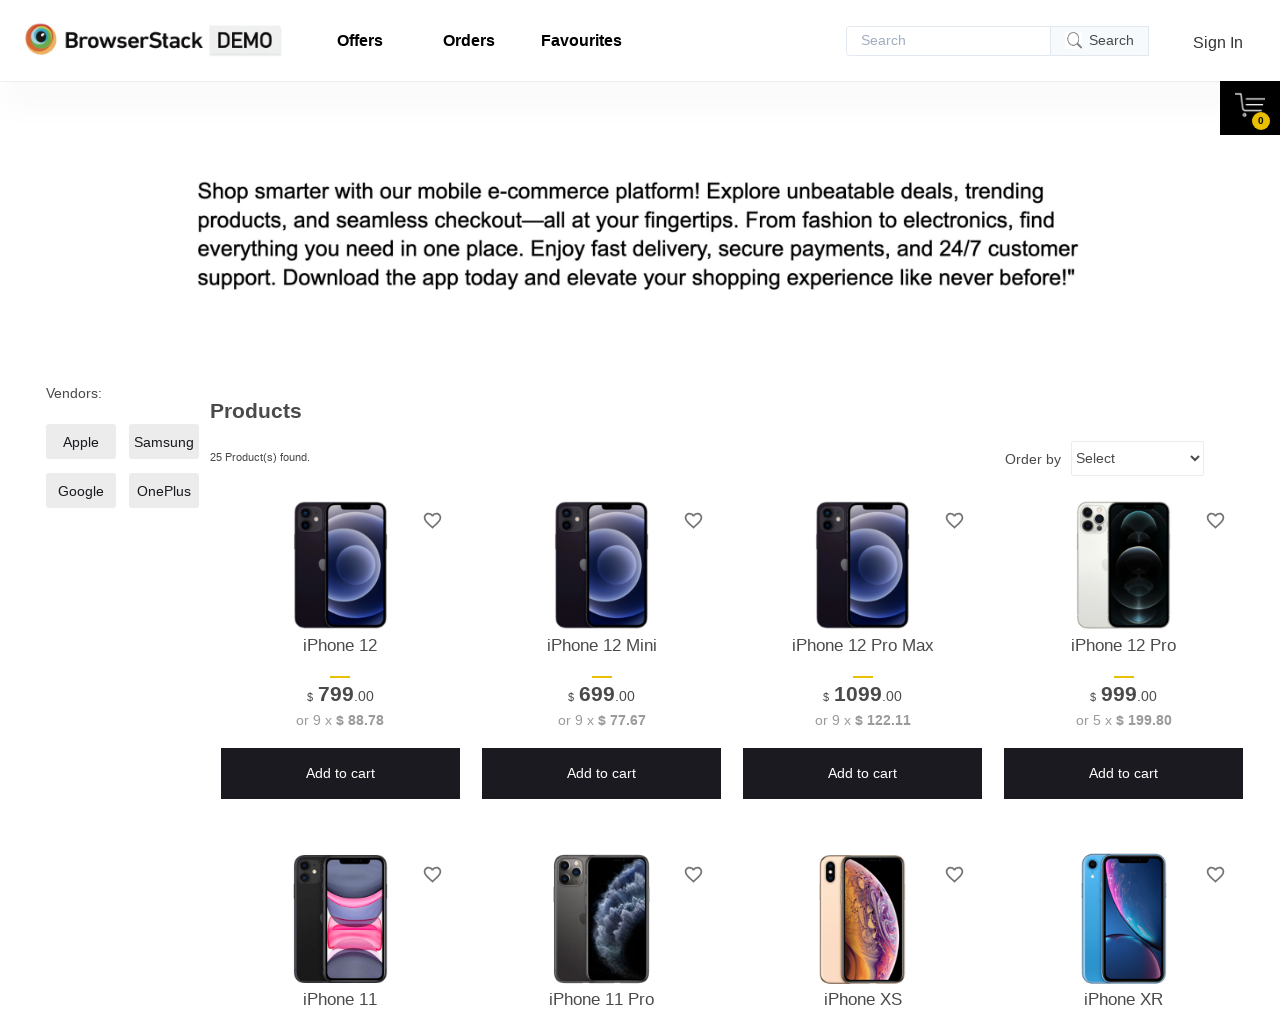

Clicked Samsung brand filter checkbox at (164, 442) on xpath=//*[@id='__next']/div/div/main/div[1]/div[2]/label/span
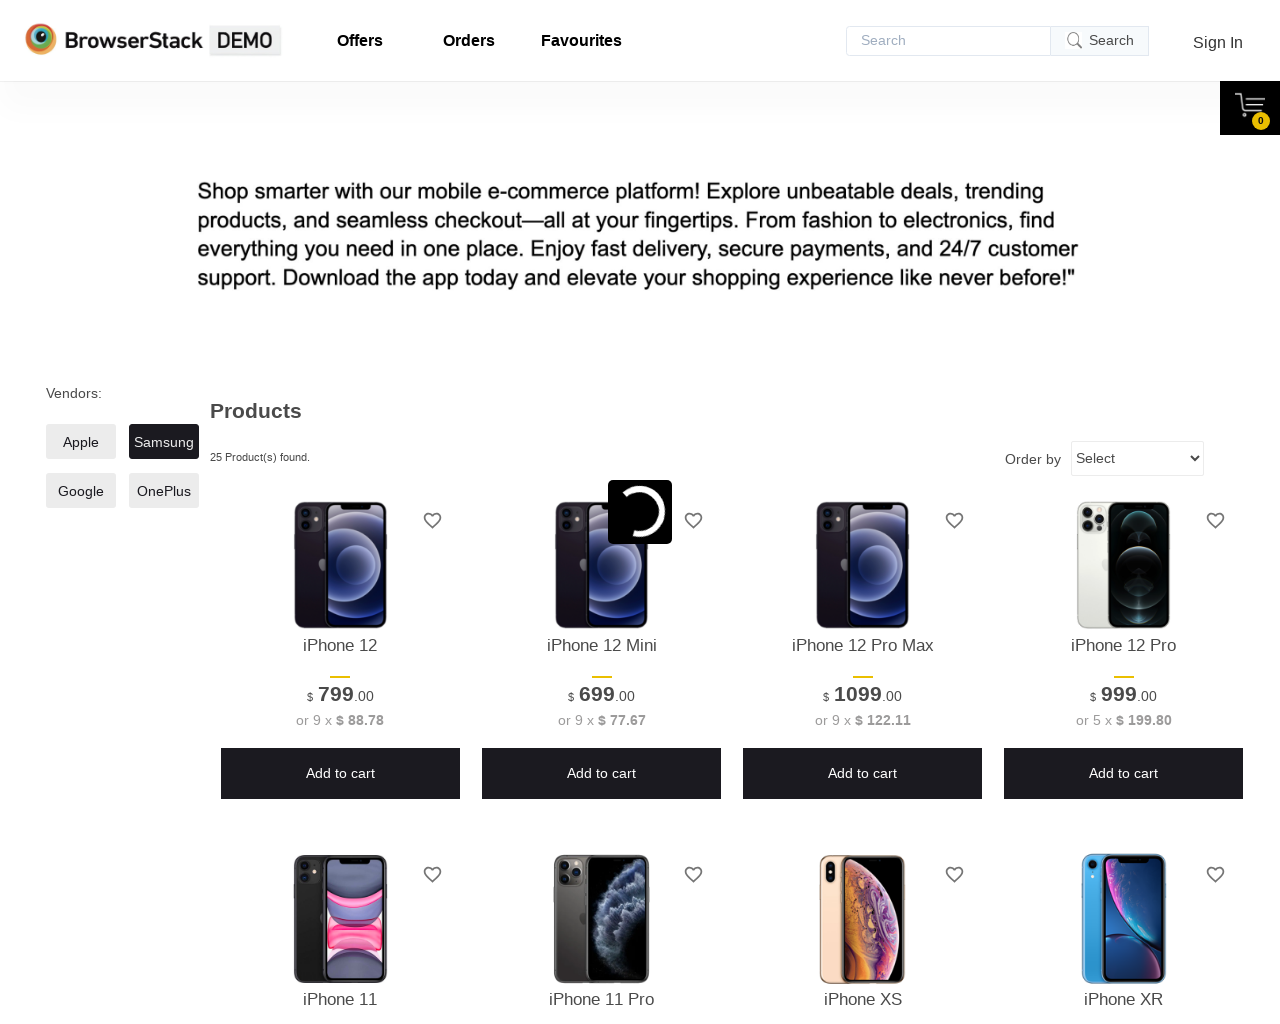

Retrieved product name from filtered Samsung products
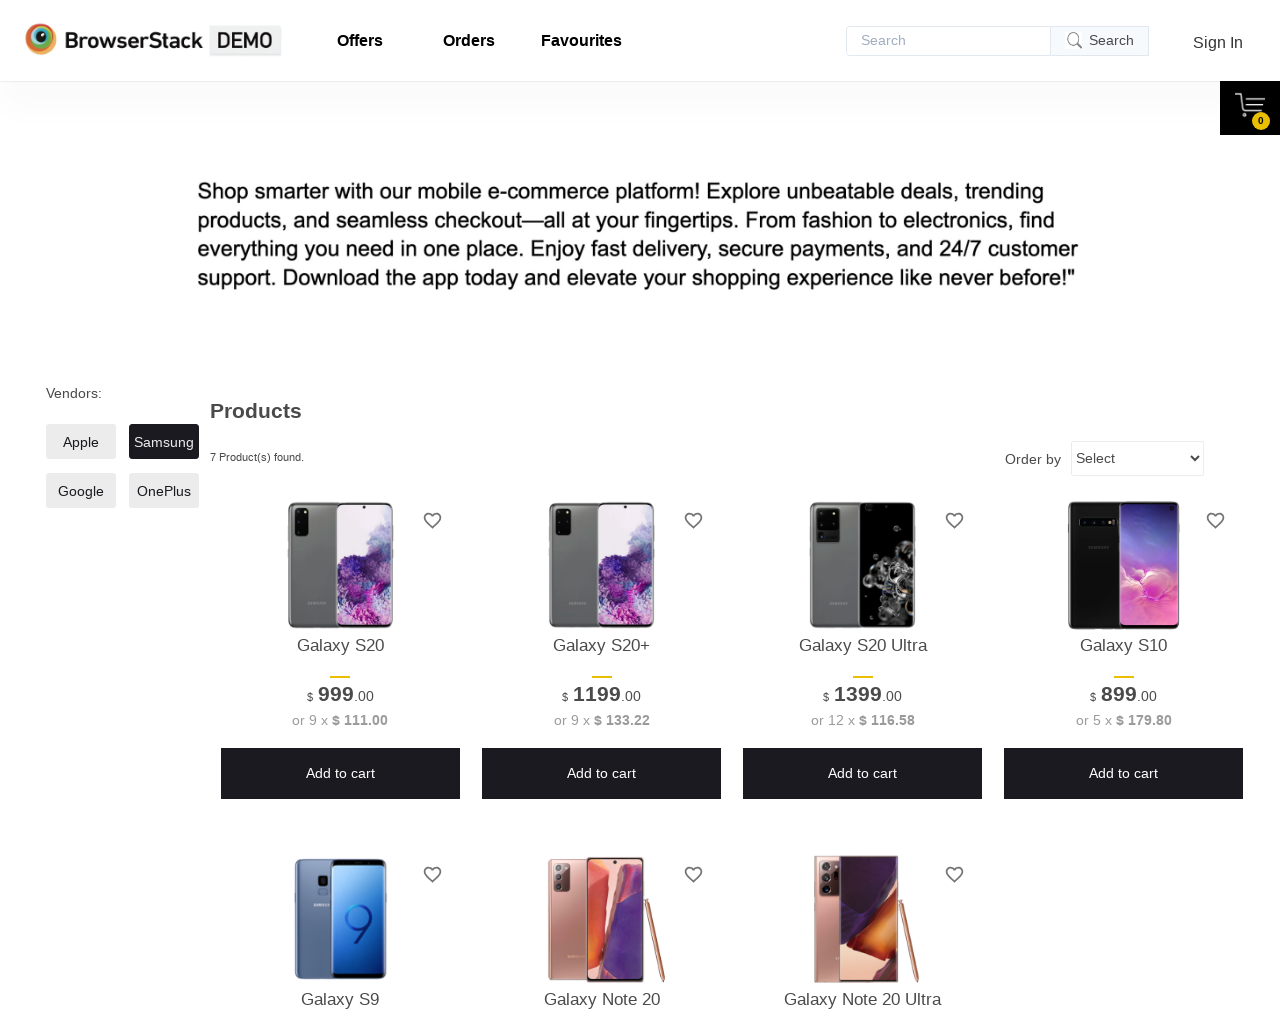

Add to cart button is visible
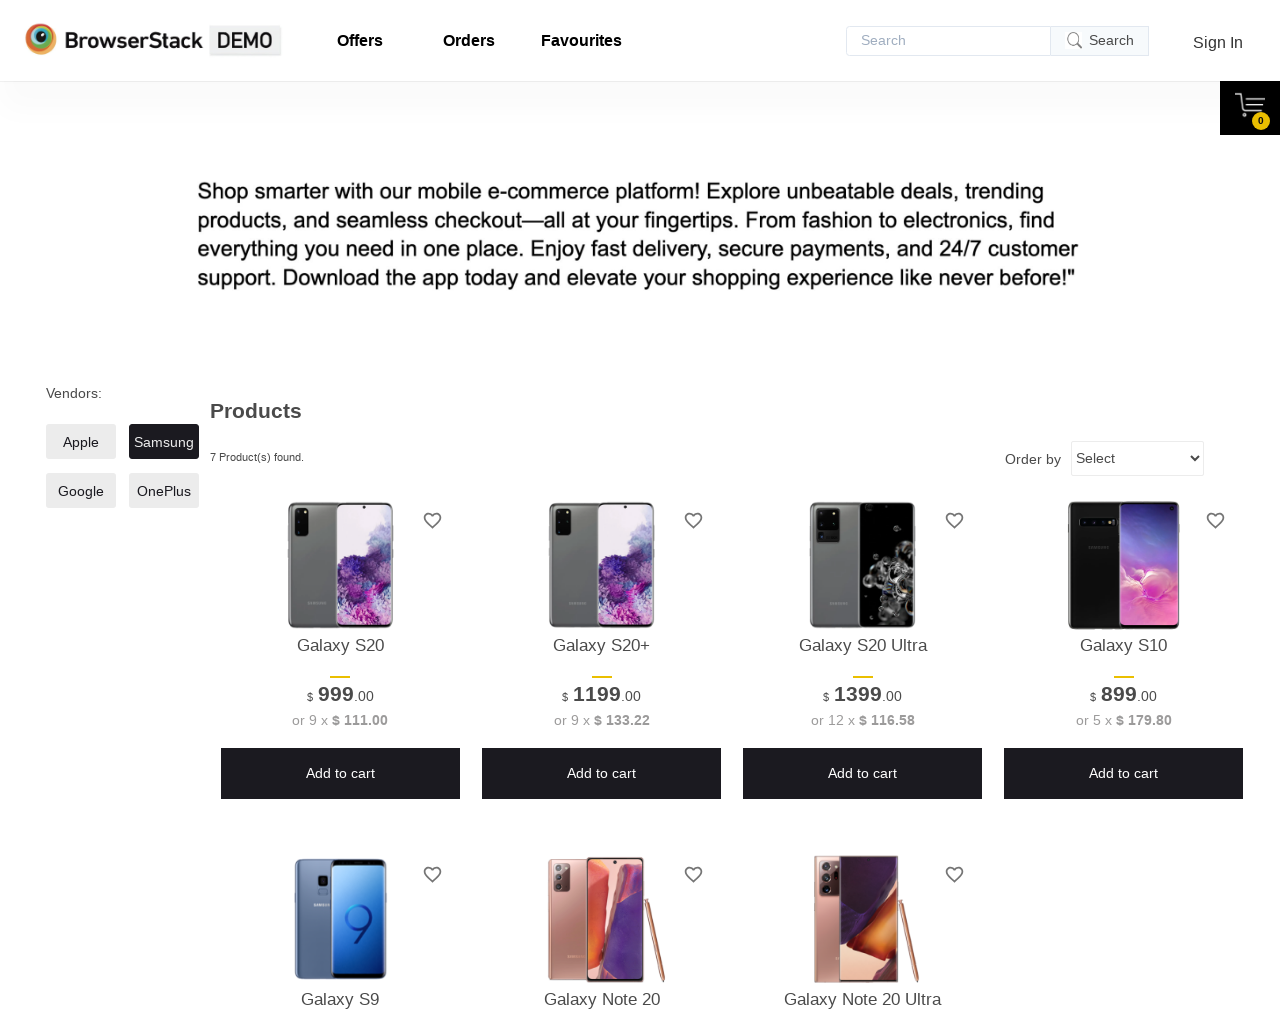

Clicked add to cart button for Samsung product at (340, 774) on xpath=//*[@id='10']/div[4]
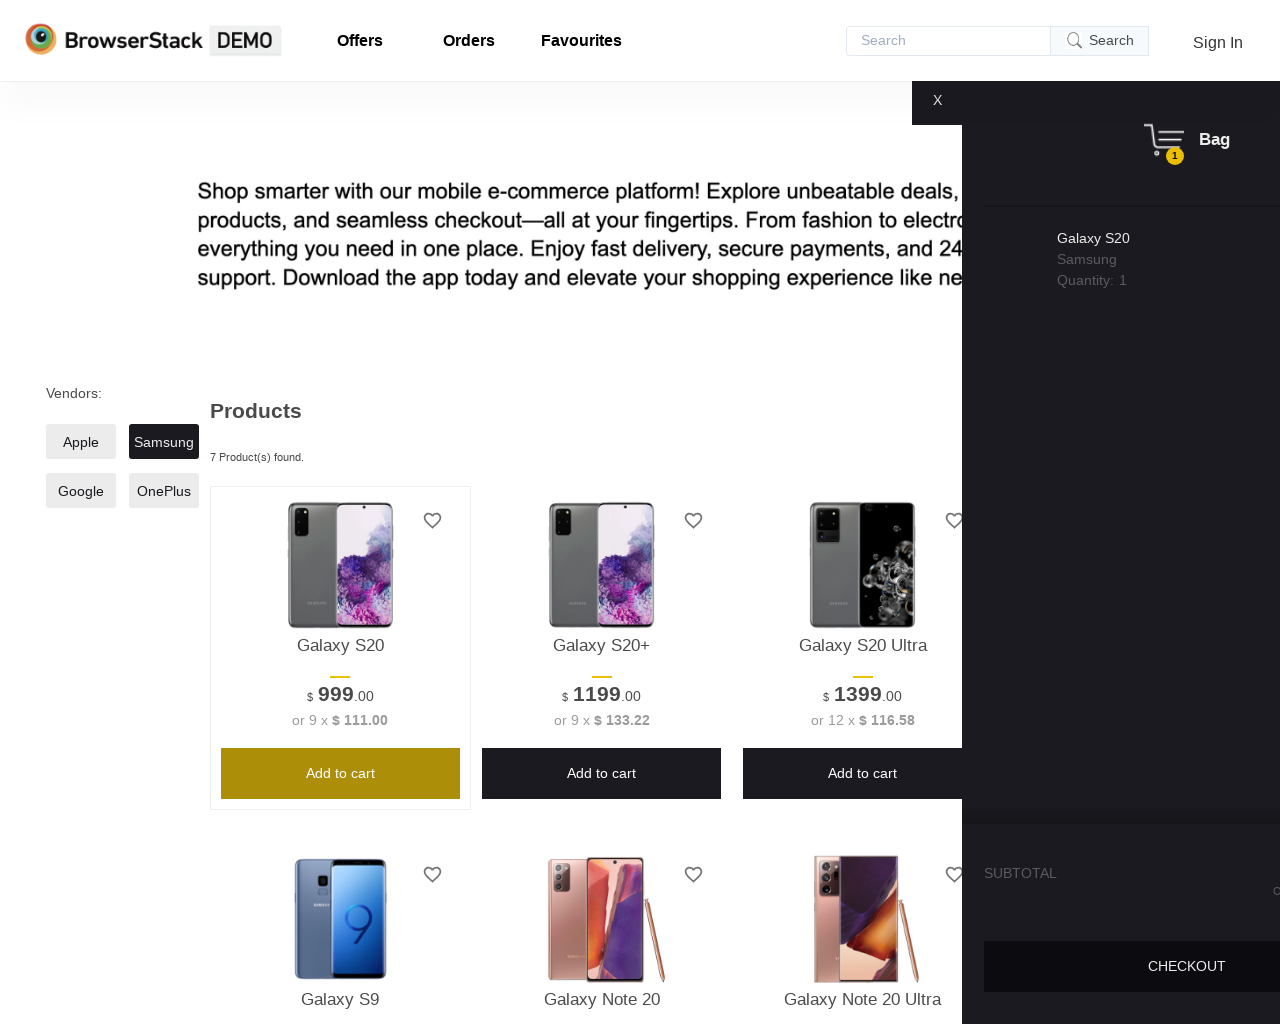

Cart sidebar opened after adding product
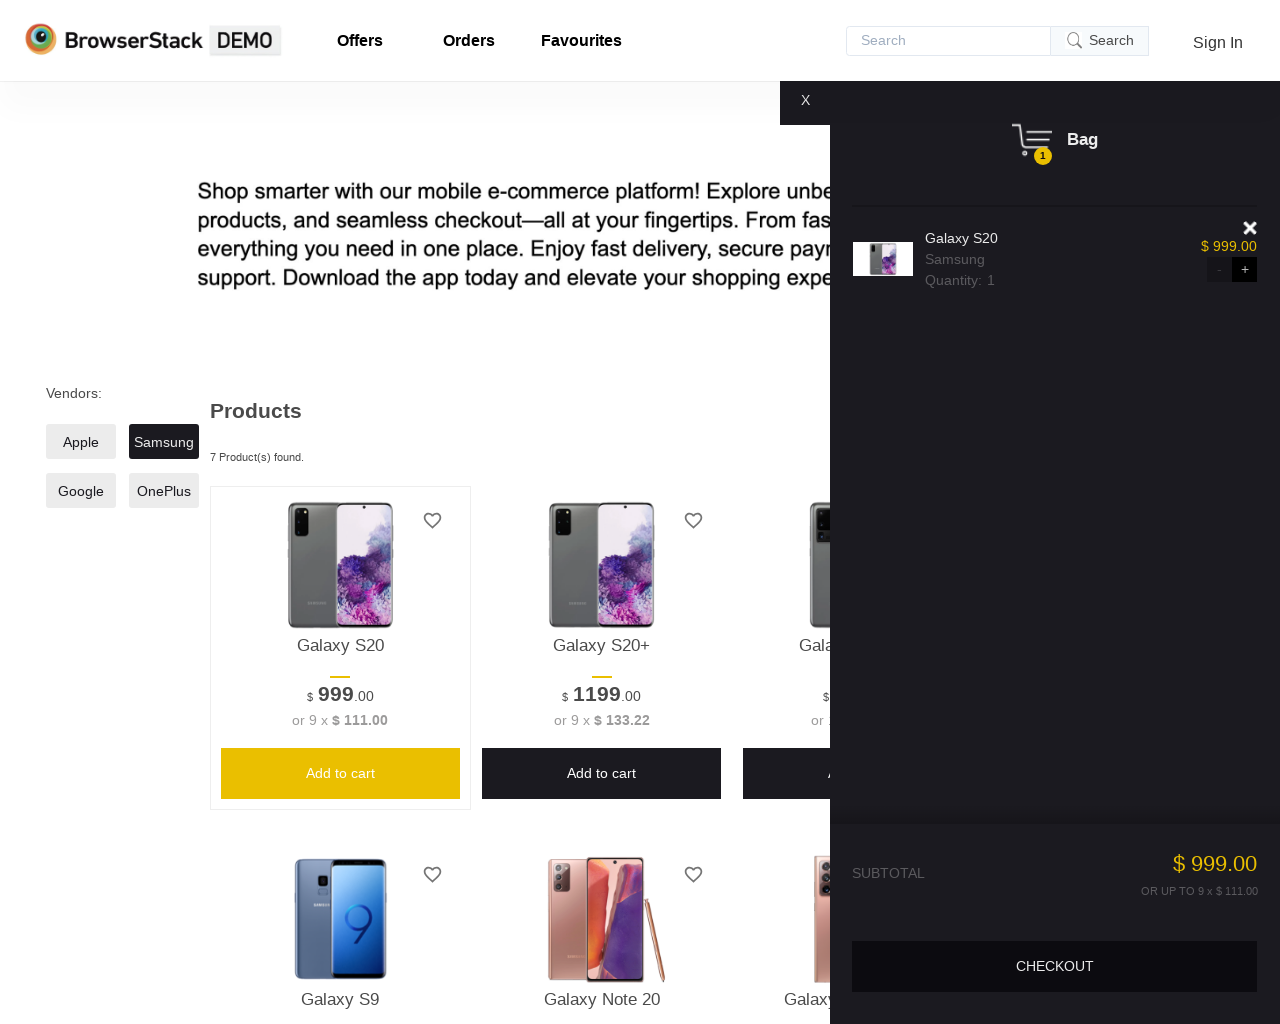

Retrieved product name from cart
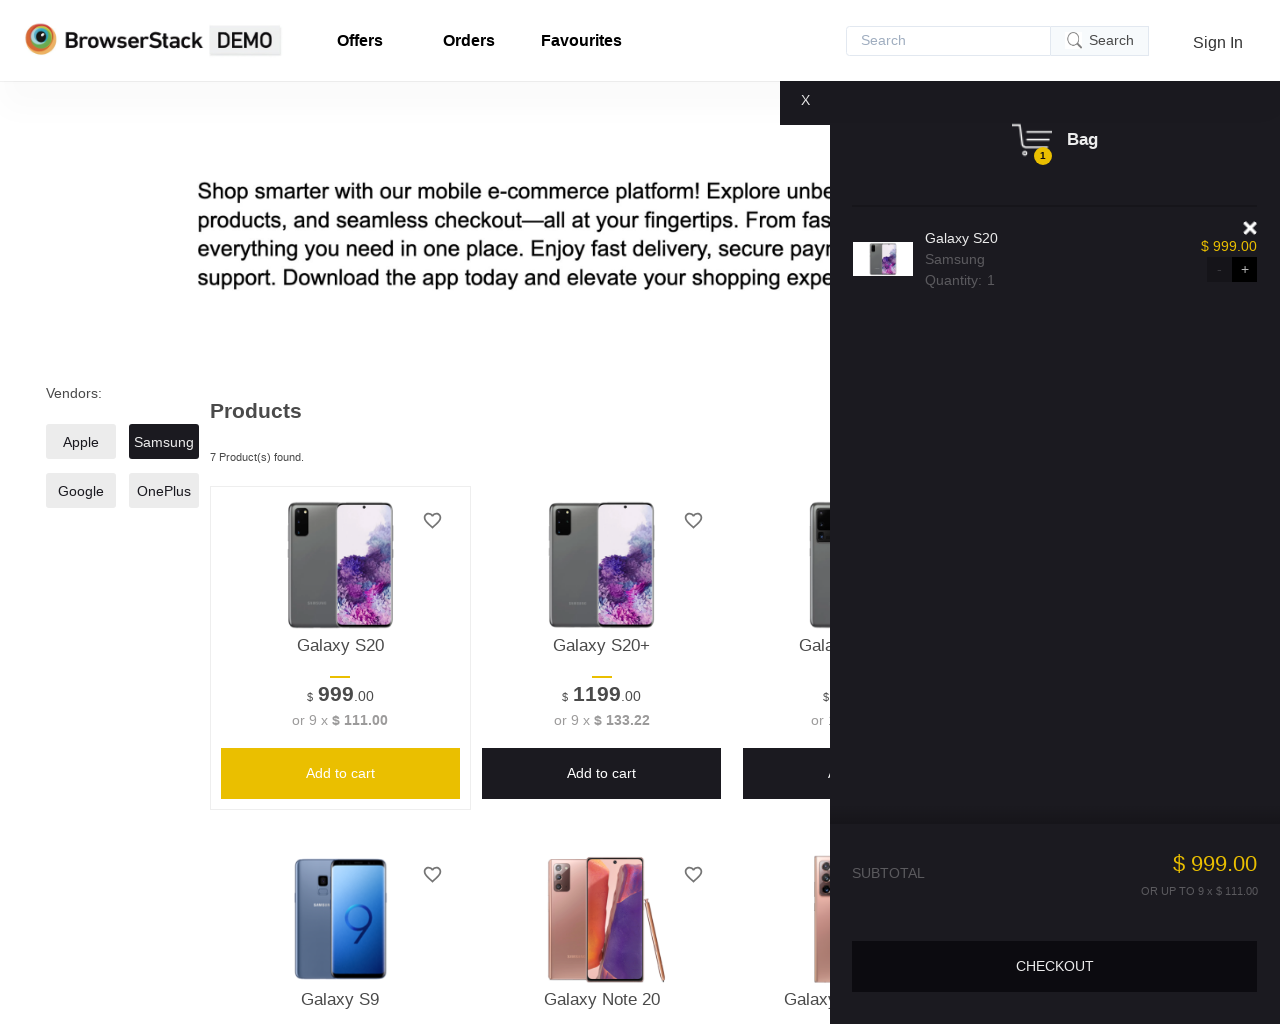

Verified product name in cart matches product on screen
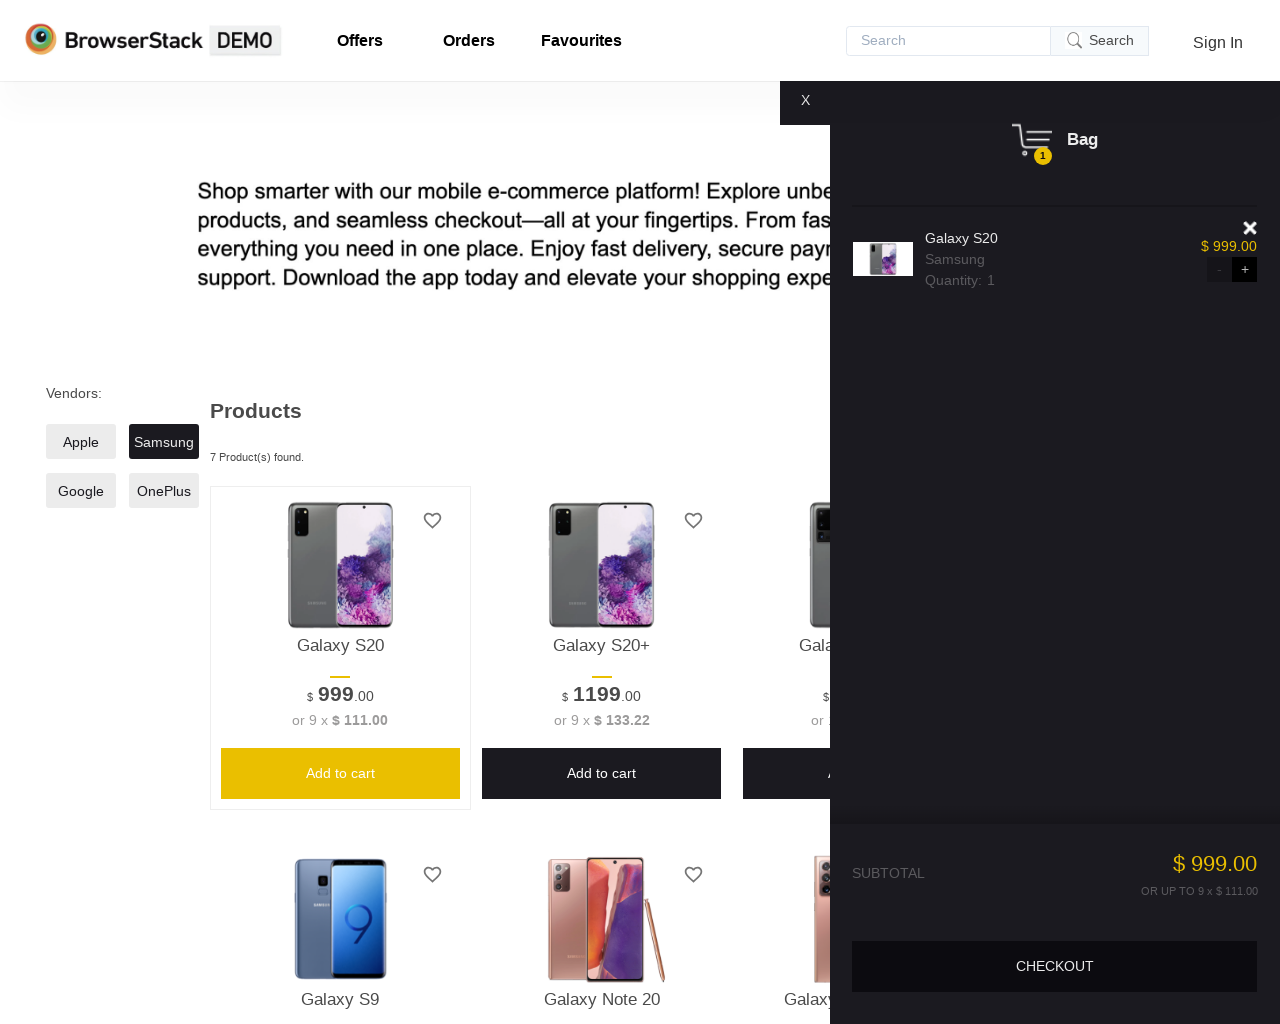

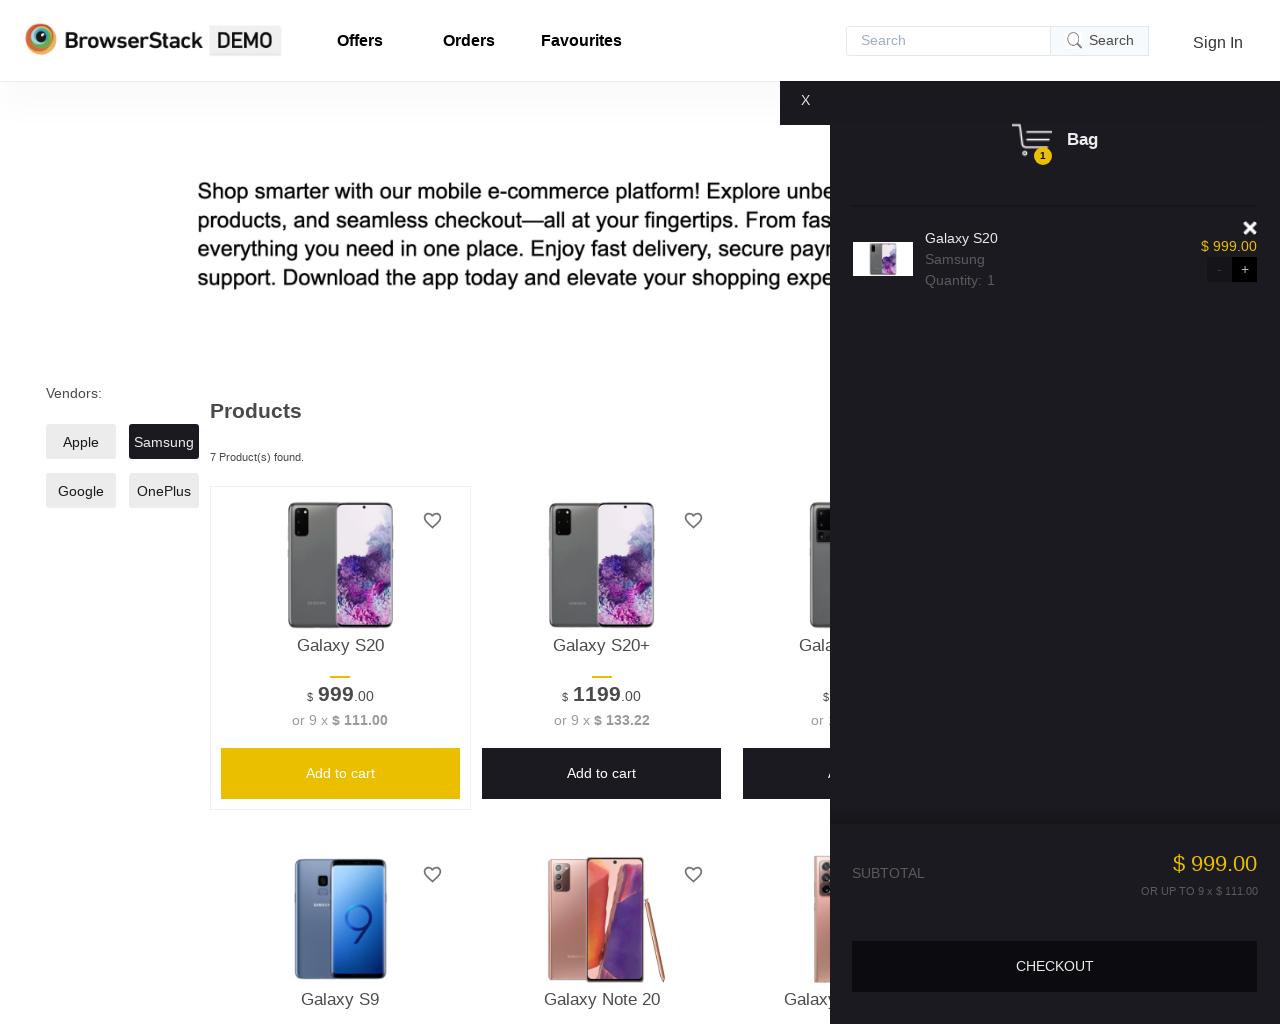